Tests window handling functionality by opening a new window and interacting with elements in the child window

Starting URL: https://rahulshettyacademy.com/AutomationPractice/

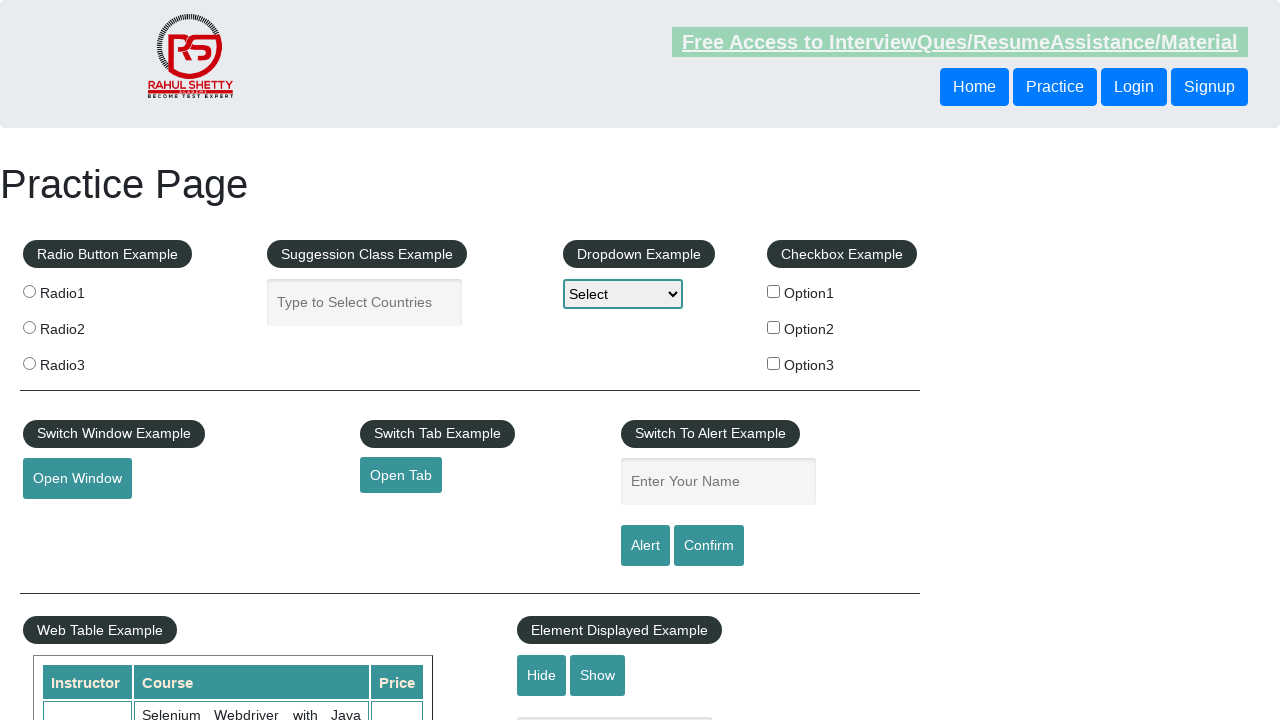

Clicked button to open new window at (77, 479) on #openwindow
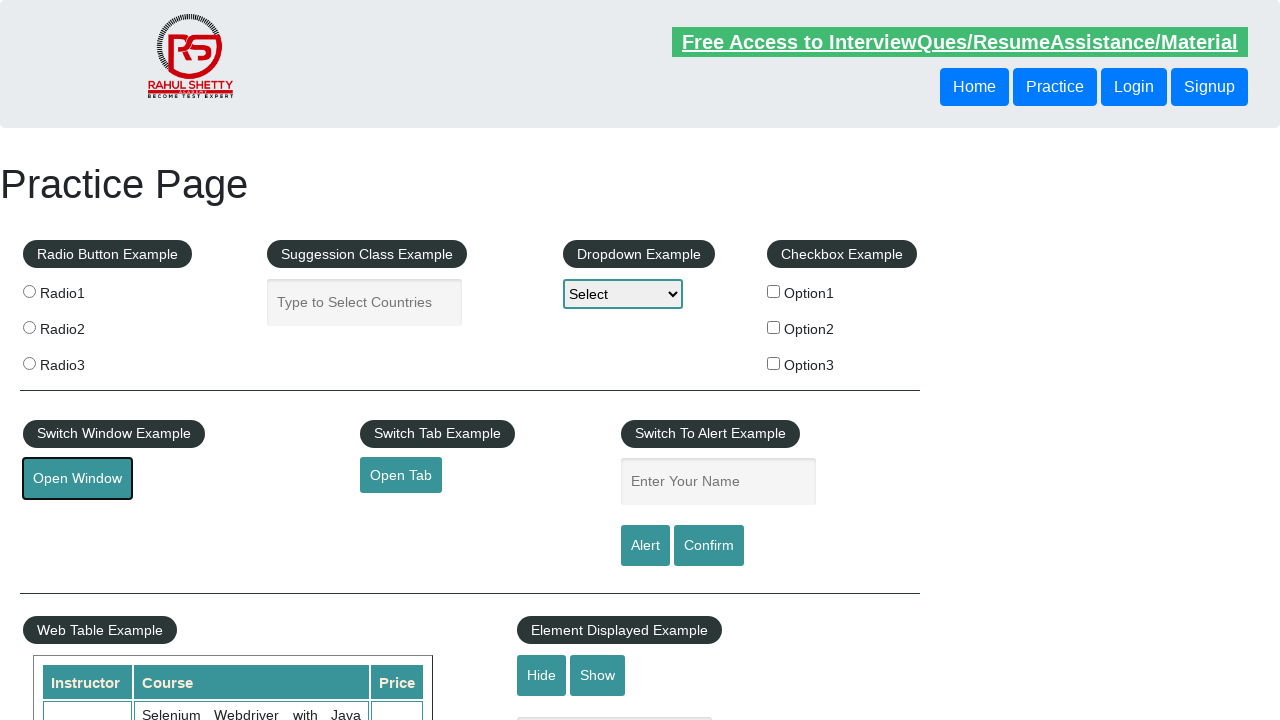

Clicked openwindow button and captured new page context at (77, 479) on #openwindow
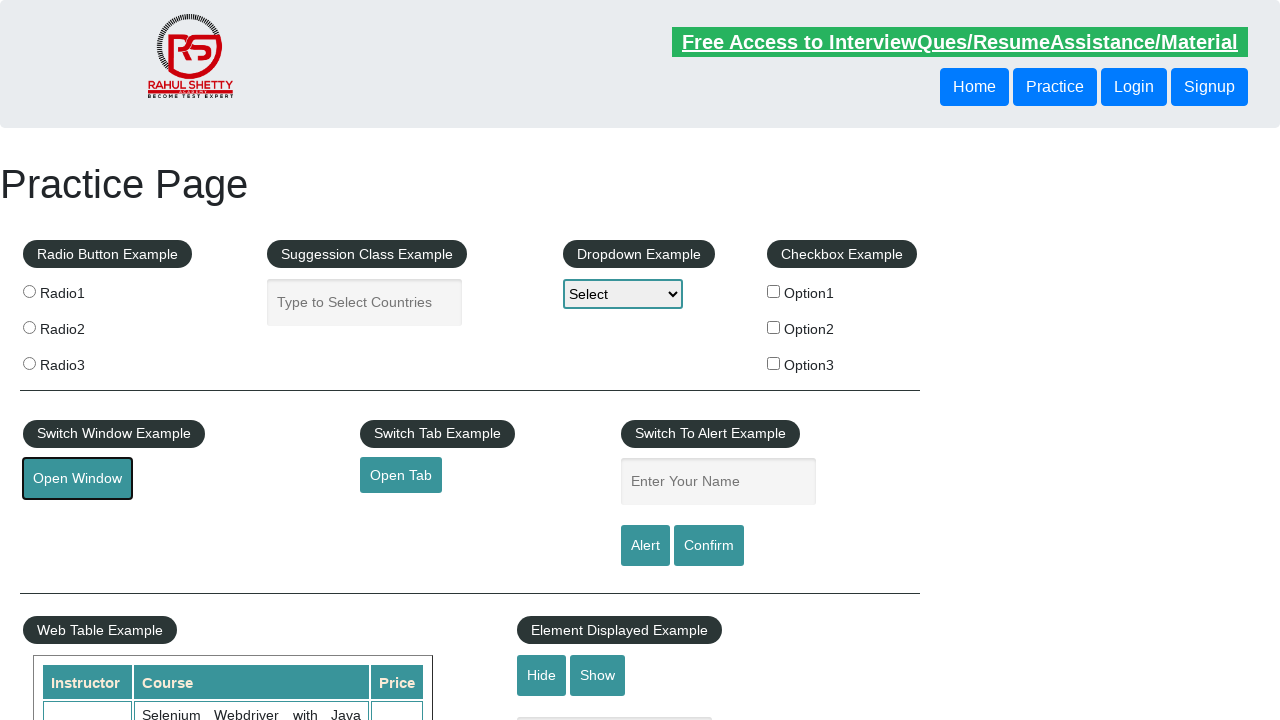

New window/tab opened and reference obtained
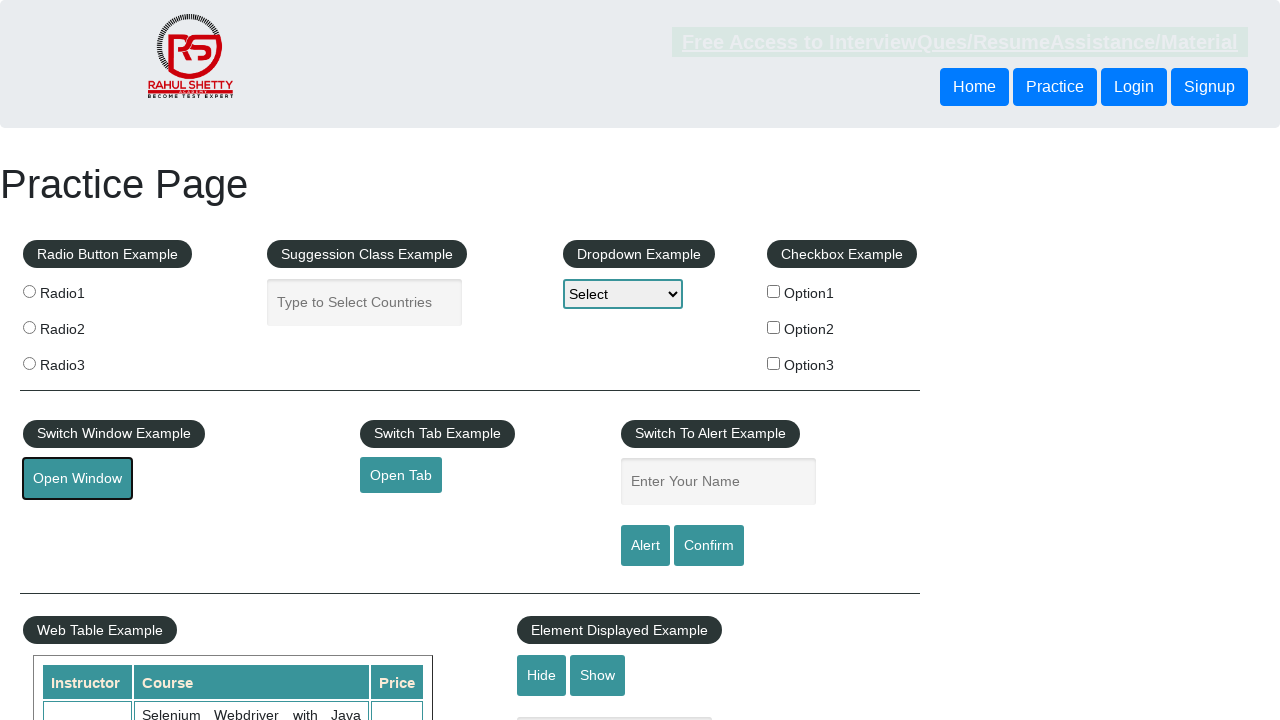

New page loaded successfully
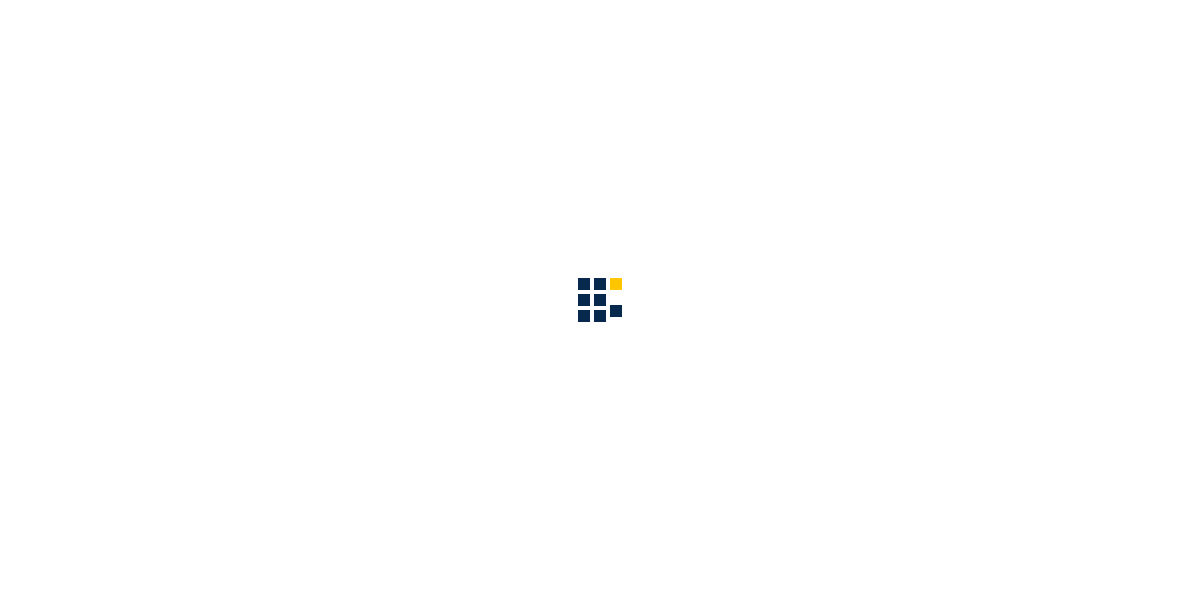

Clicked 'Access all our Courses' link in child window at (1052, 124) on a:has-text('Access all our Courses')
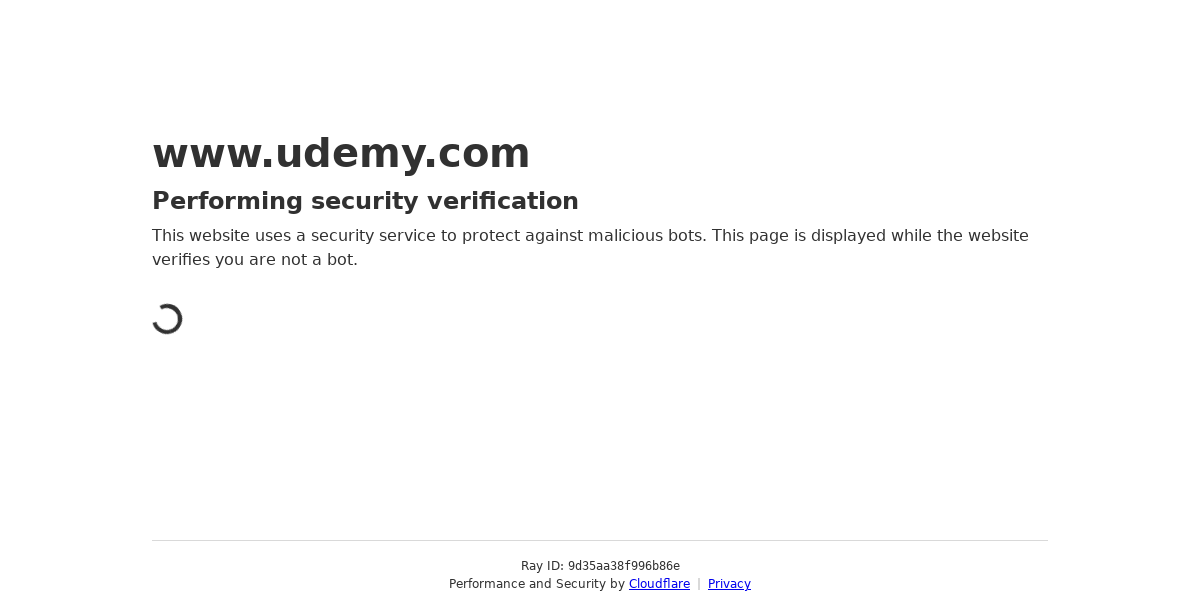

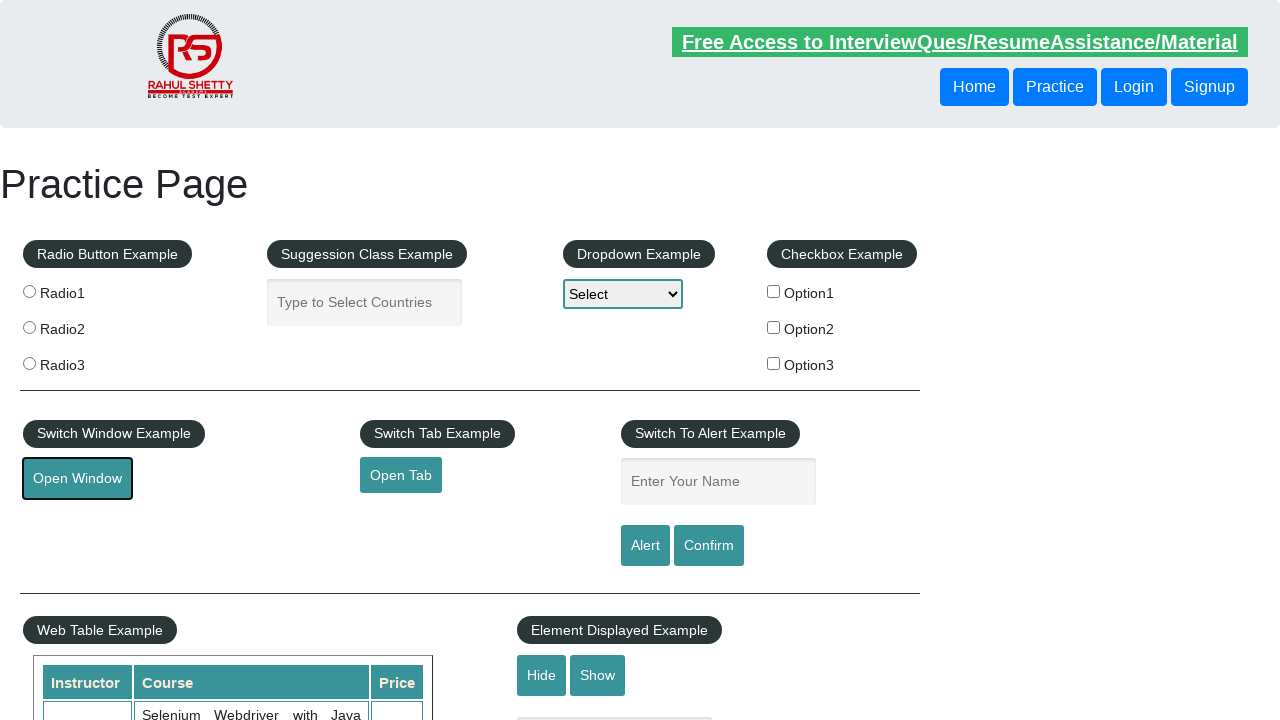